Tests jQuery UI datepicker functionality by clicking to open the calendar, selecting a date, then clearing and typing a new date directly into the input field

Starting URL: https://jqueryui.com/resources/demos/datepicker/default.html

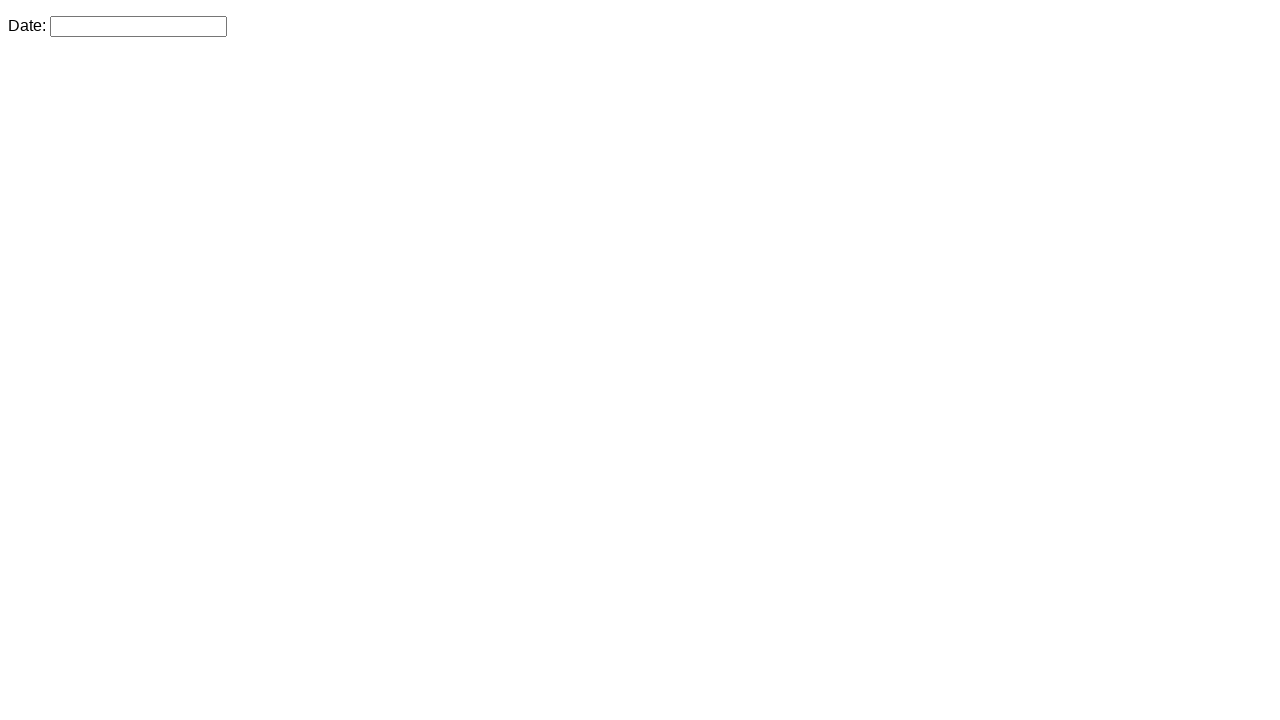

Clicked datepicker input to open calendar at (138, 26) on #datepicker
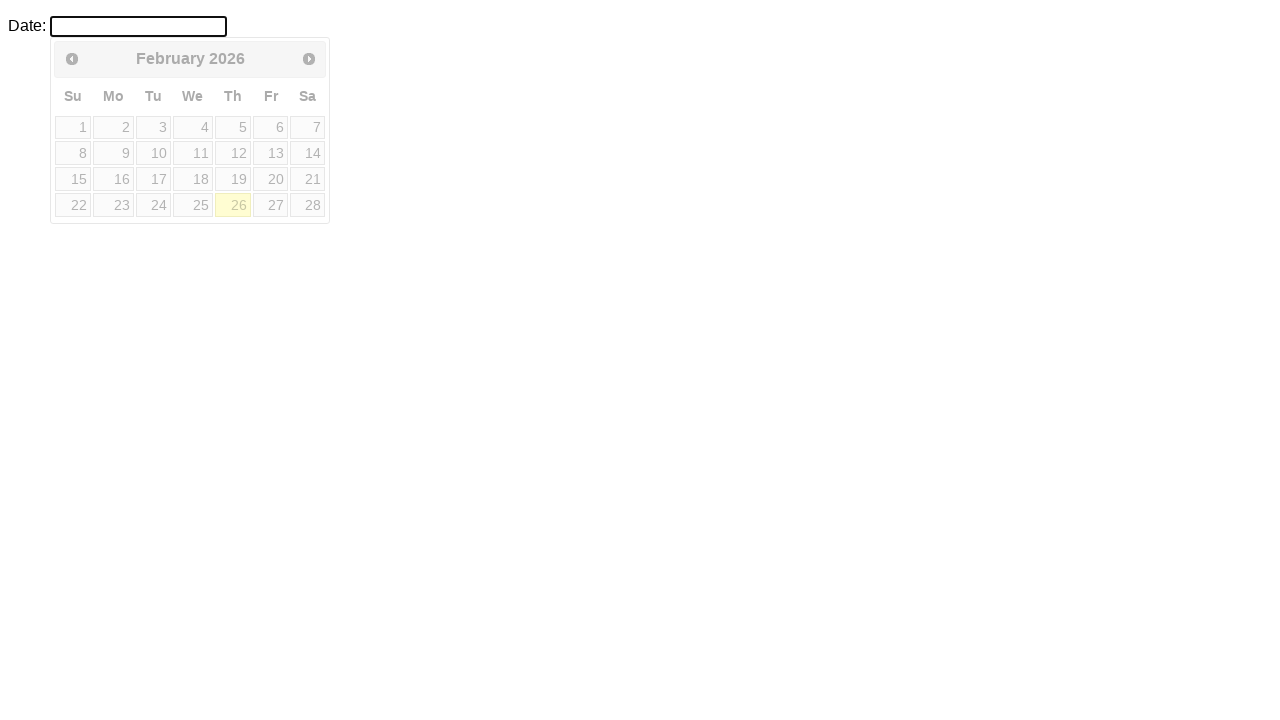

Selected date 27 from the calendar at (271, 205) on text=27
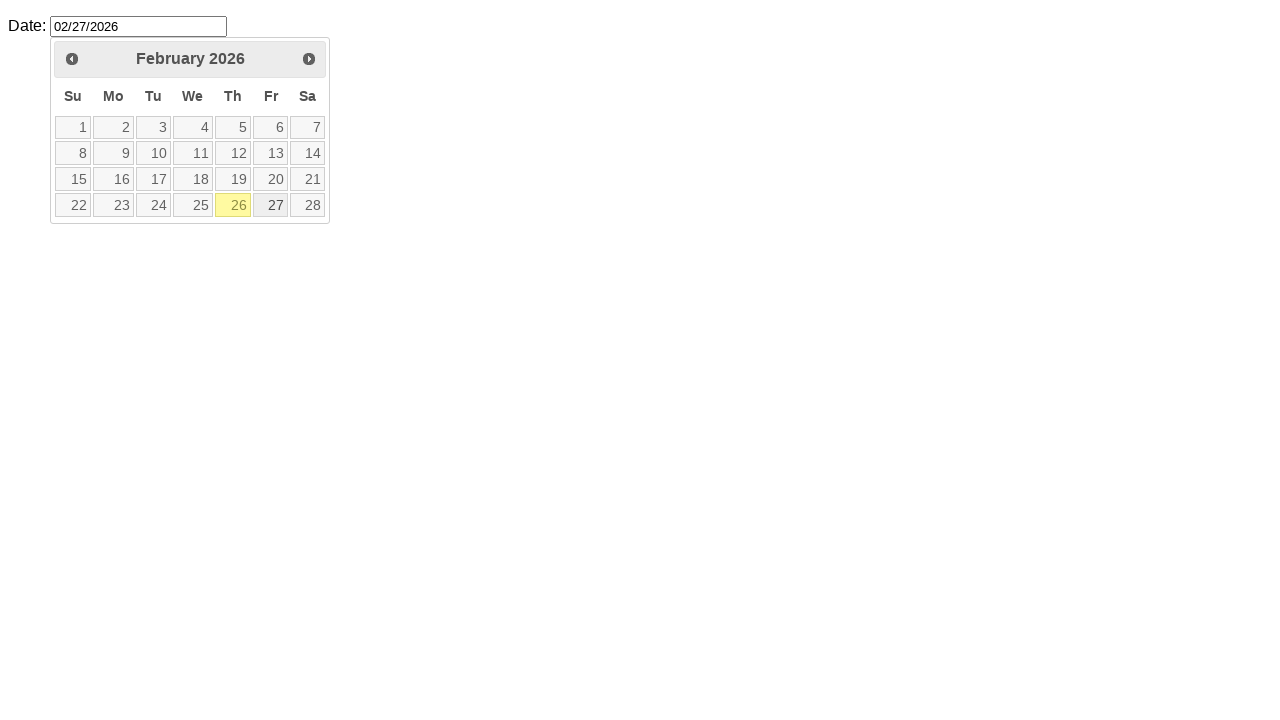

Cleared datepicker input field on #datepicker
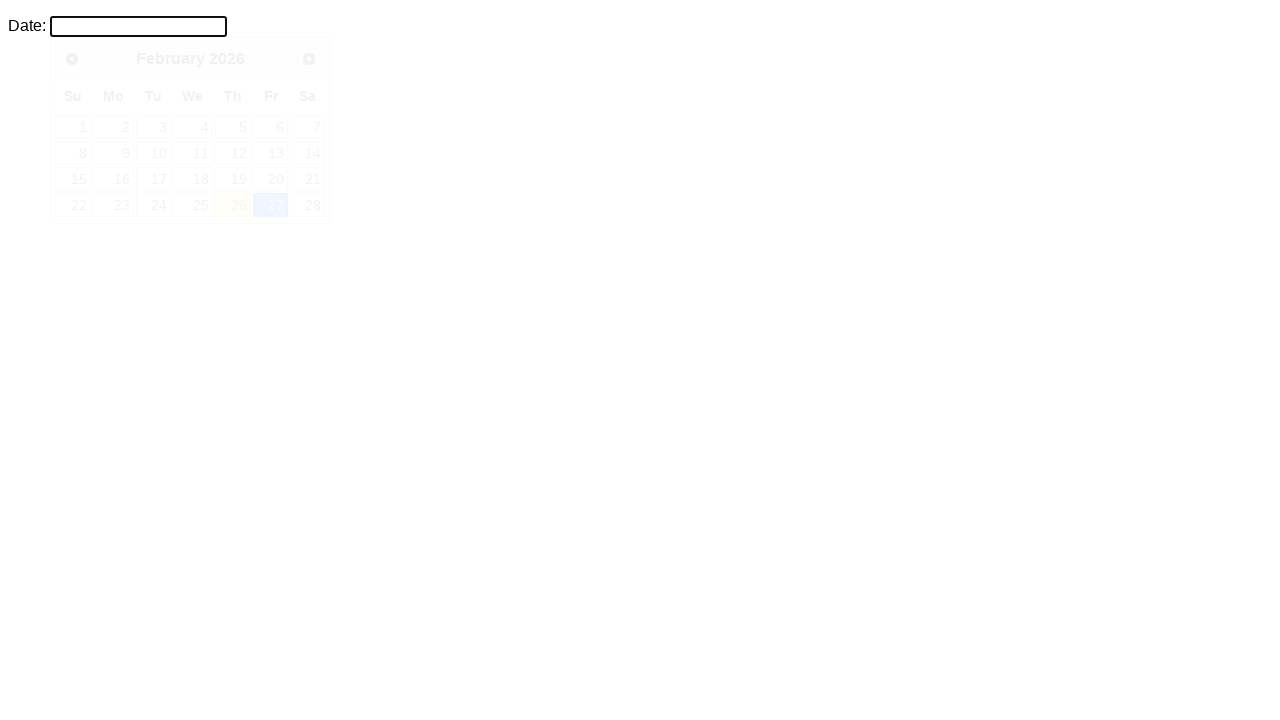

Typed new date '01/17/2025' into datepicker field on #datepicker
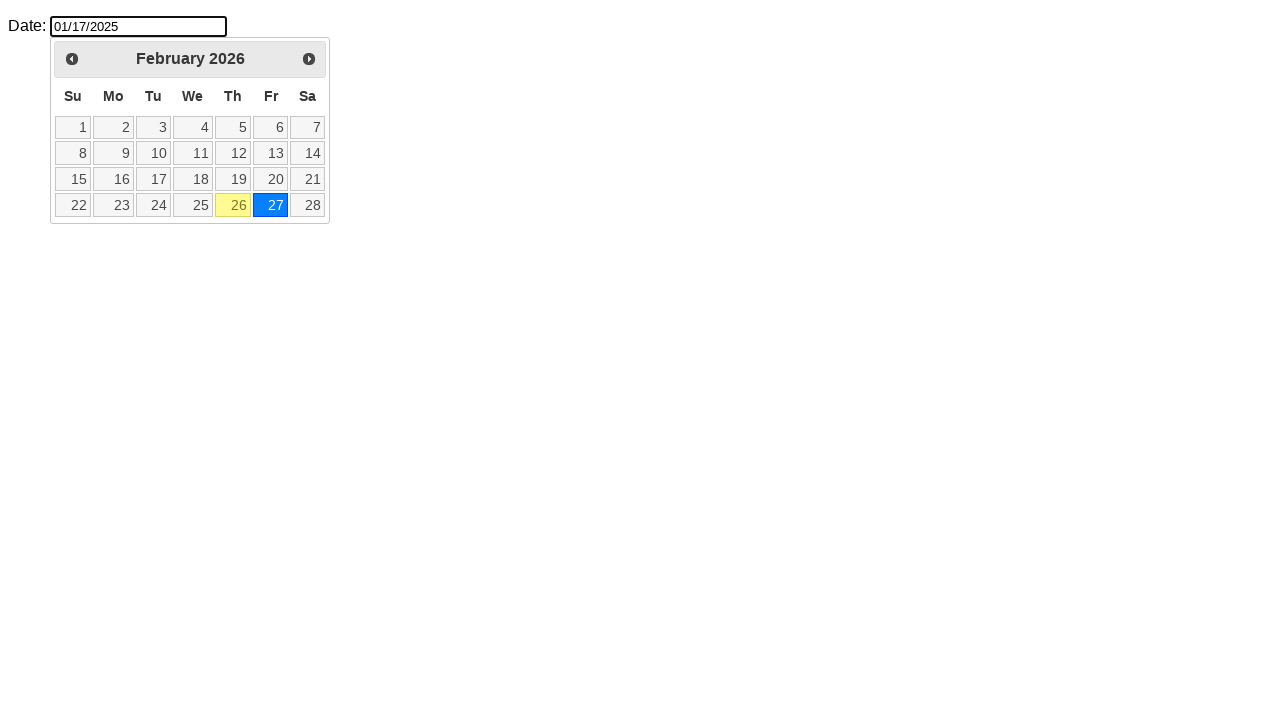

Pressed Escape to close the calendar
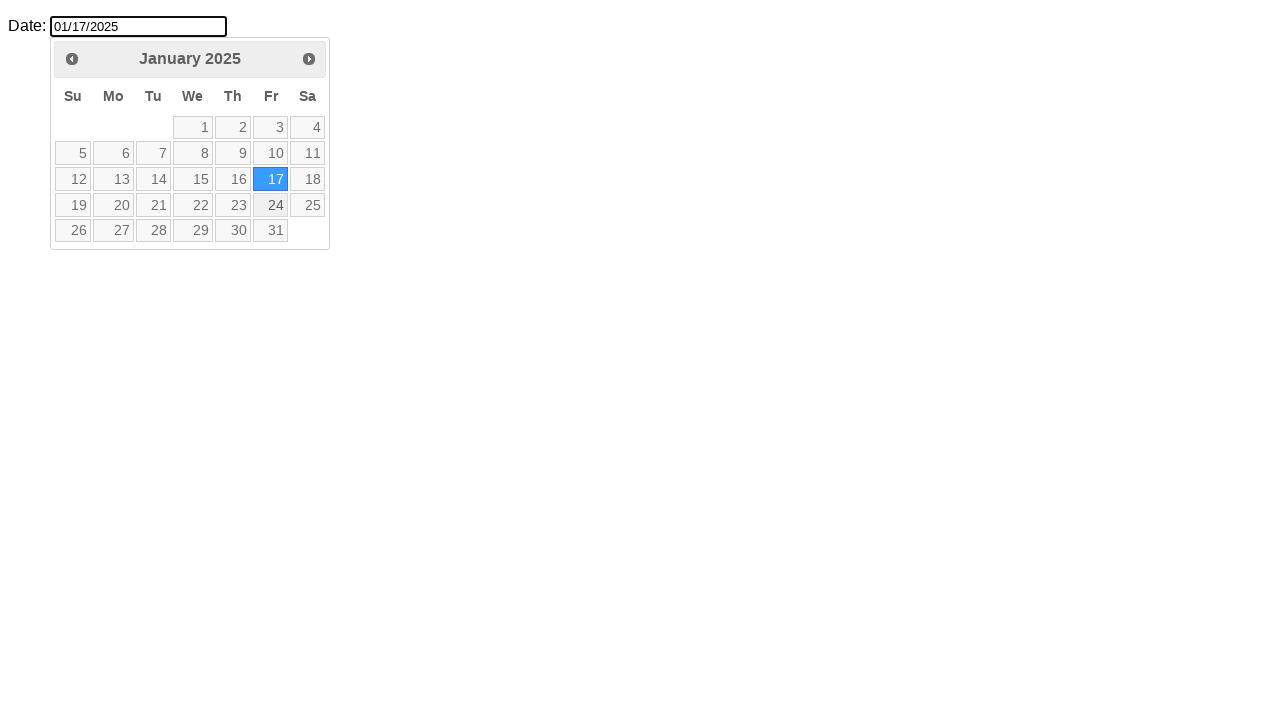

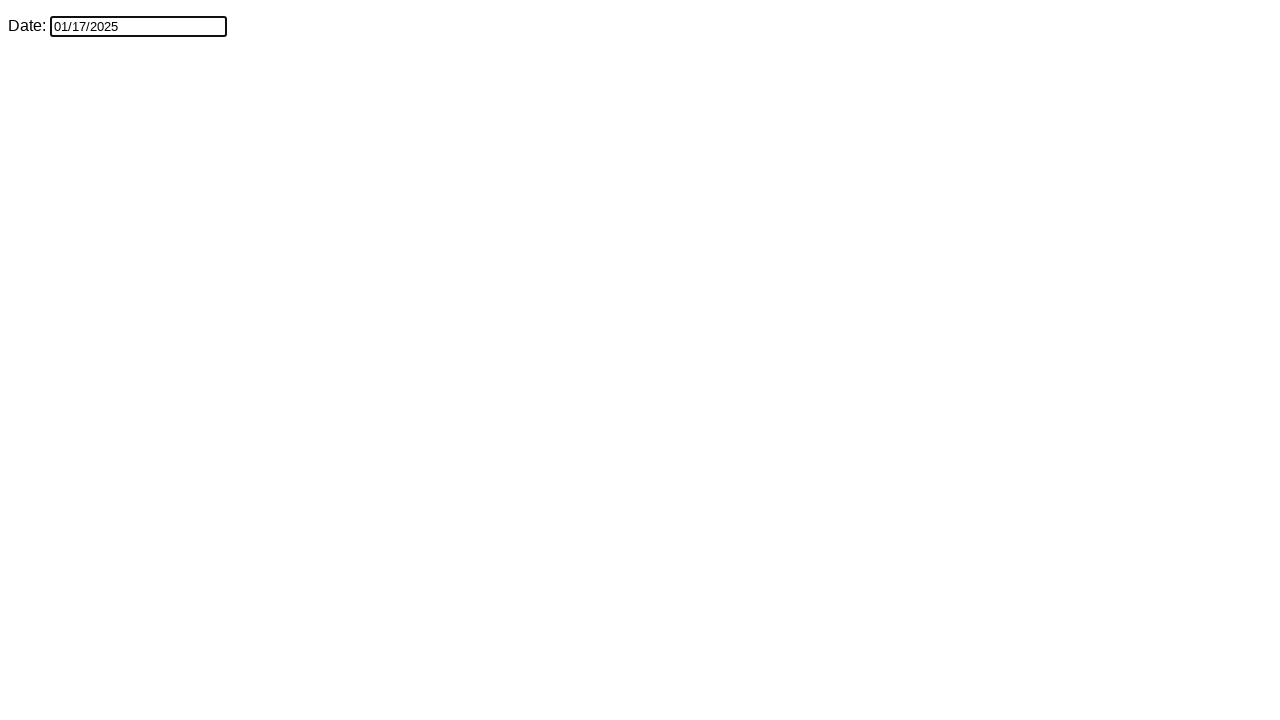